Tests that the Gallery link randomly appears and disappears by refreshing the page multiple times and checking visibility

Starting URL: http://the-internet.herokuapp.com/disappearing_elements

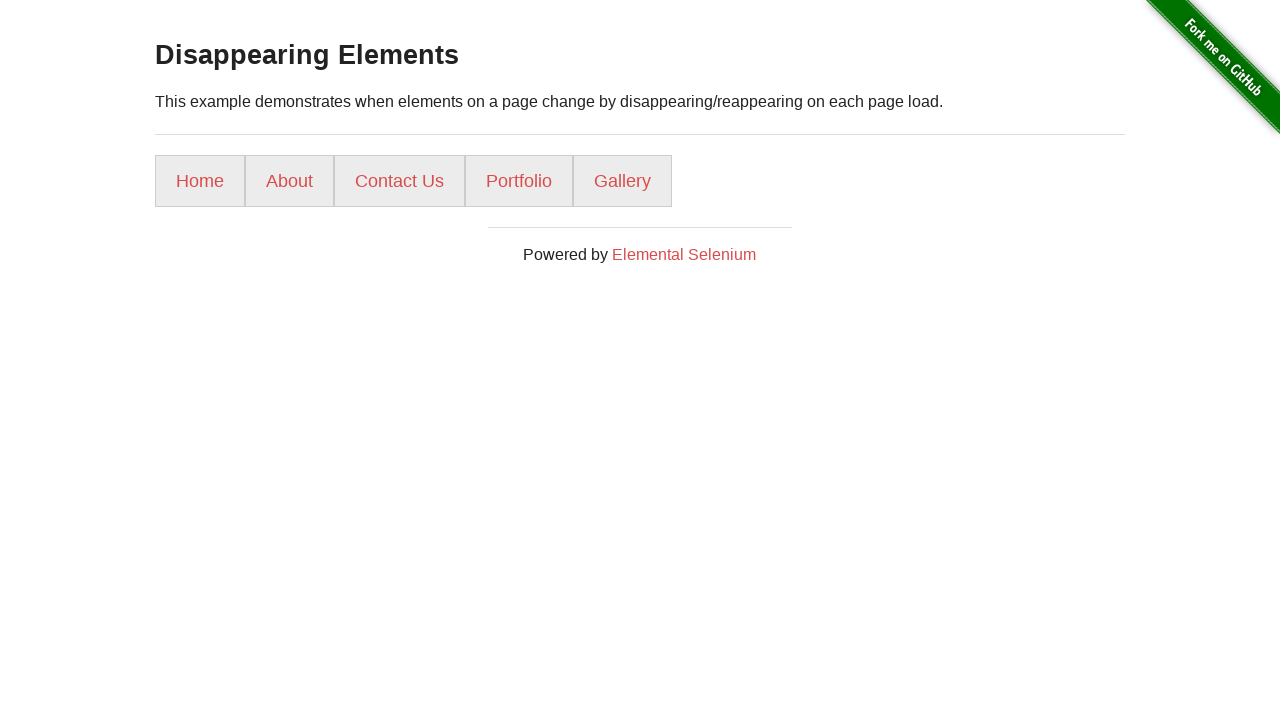

Reloaded the page to check for random Gallery link appearance
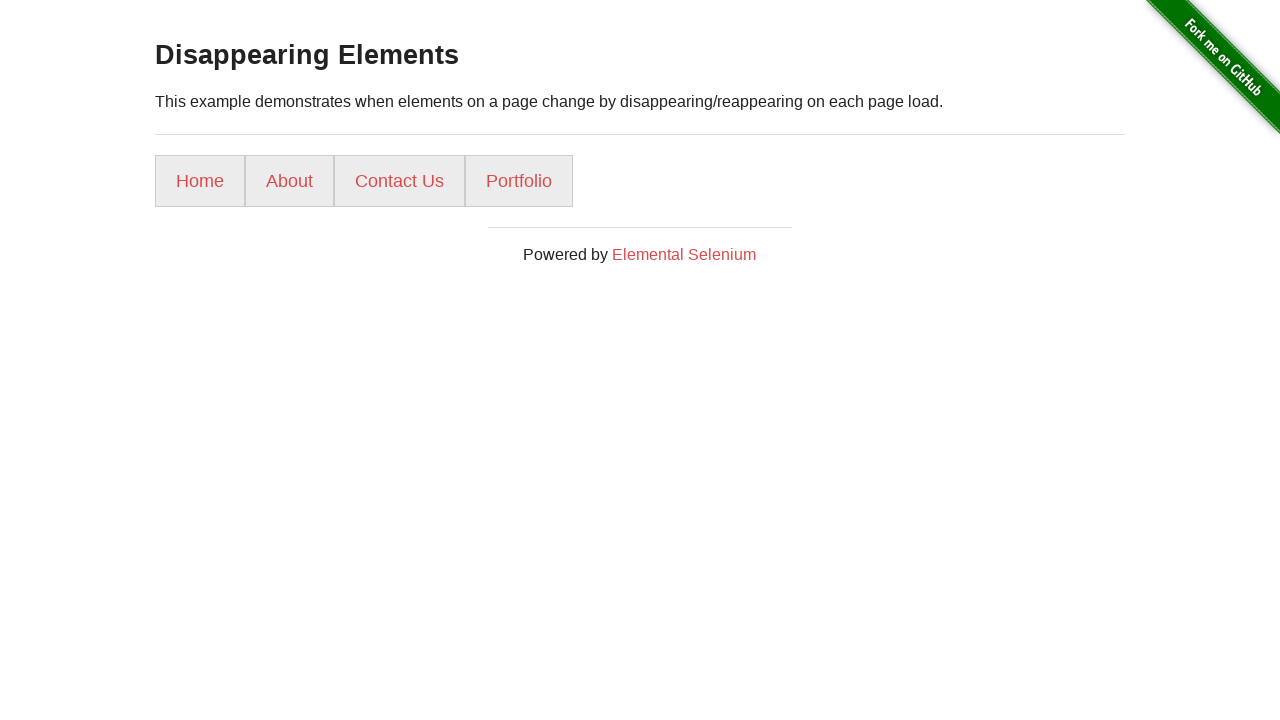

Located Gallery link element
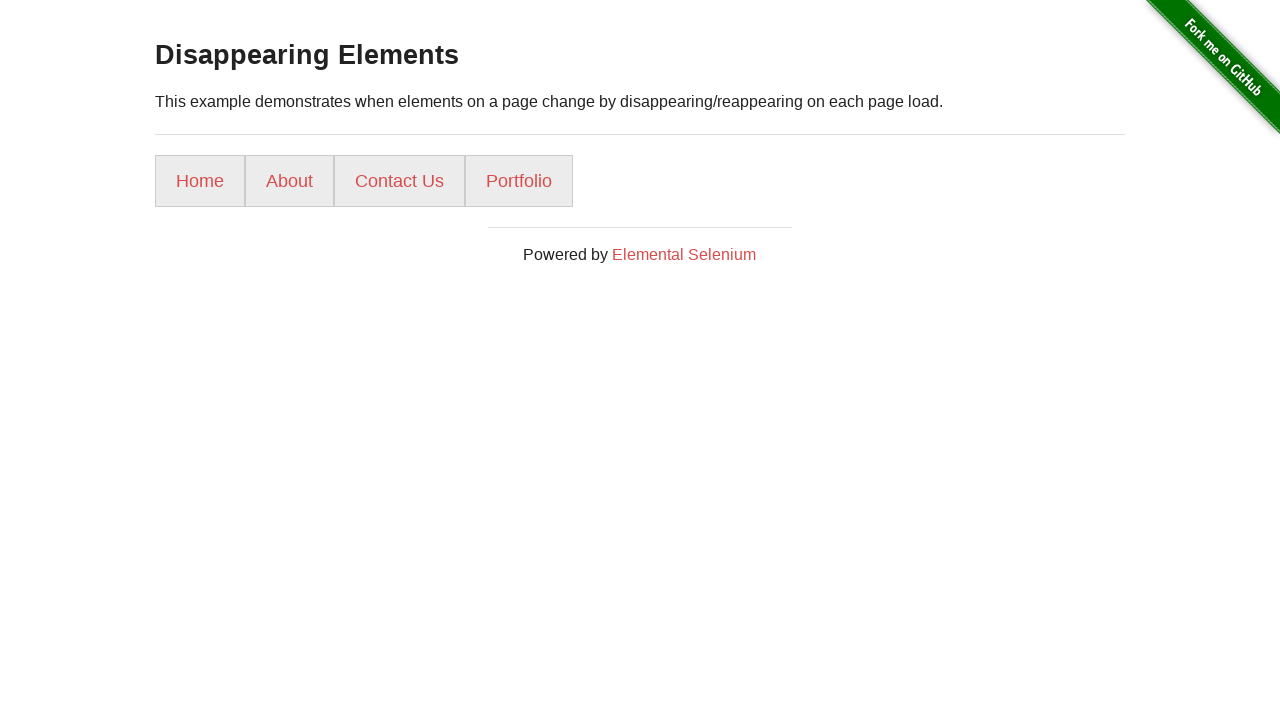

Gallery link is not visible on this refresh
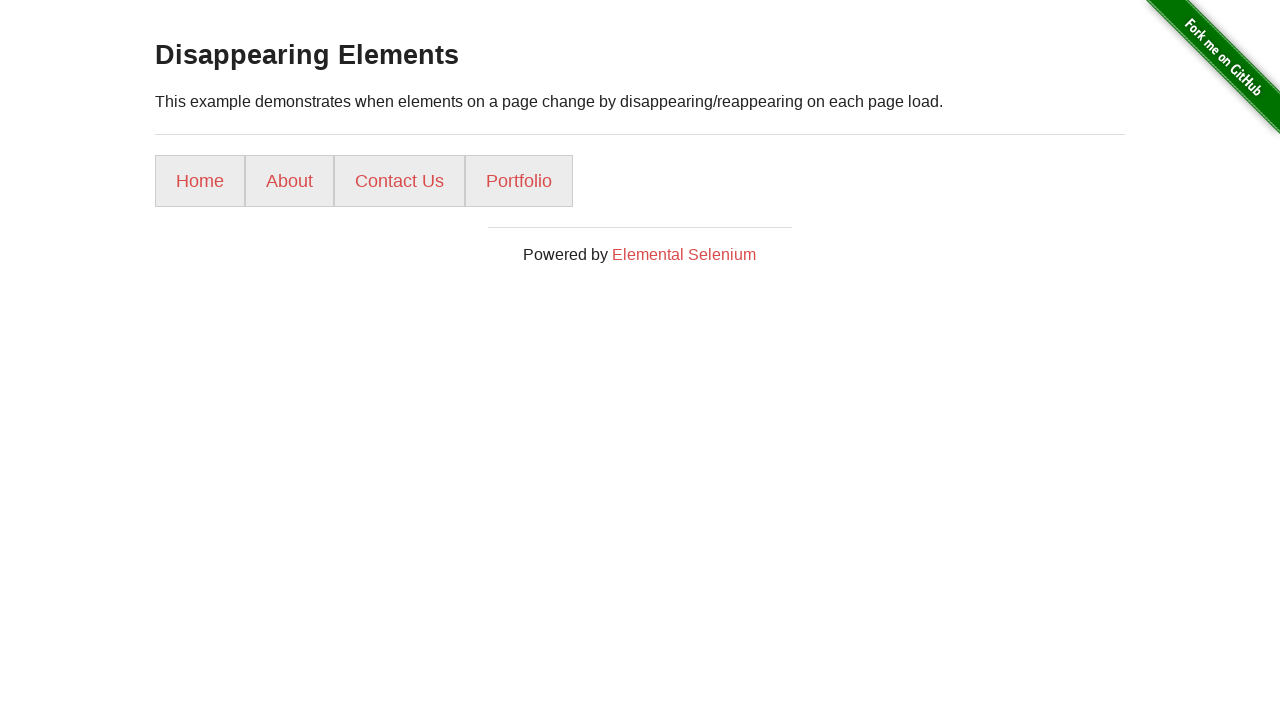

Reloaded the page to check for random Gallery link appearance
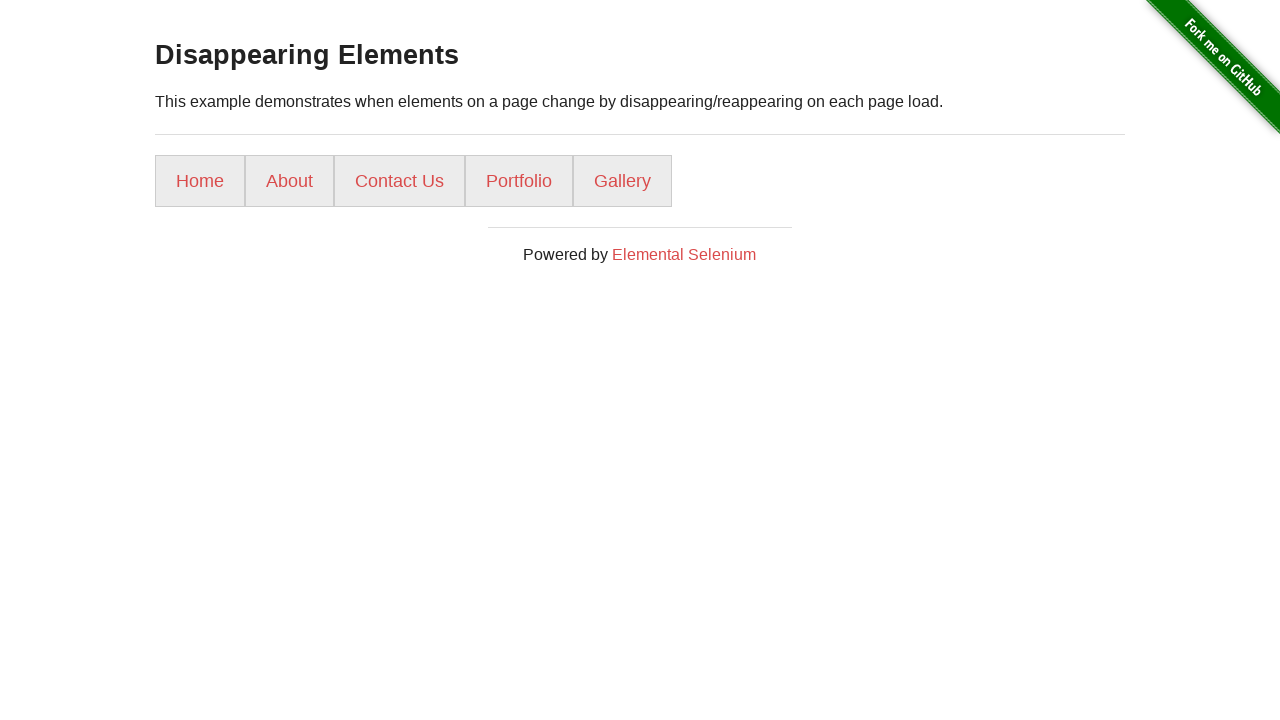

Located Gallery link element
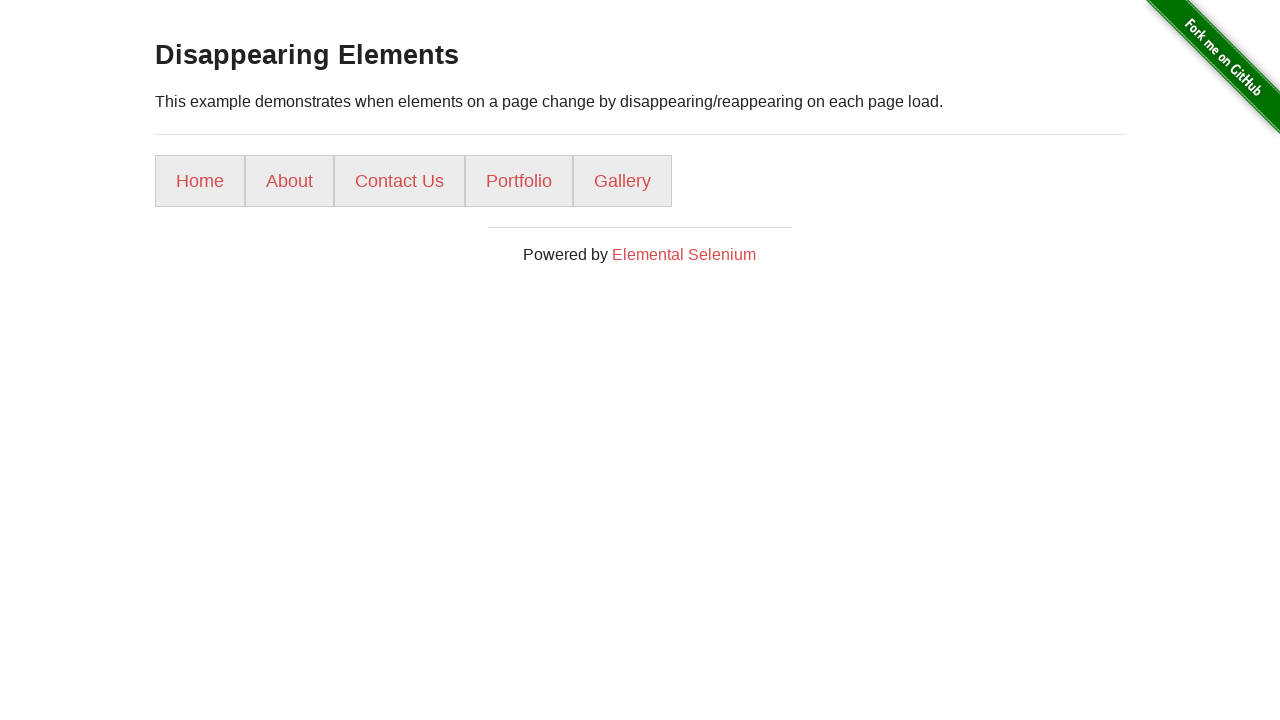

Gallery link is visible (count: 1)
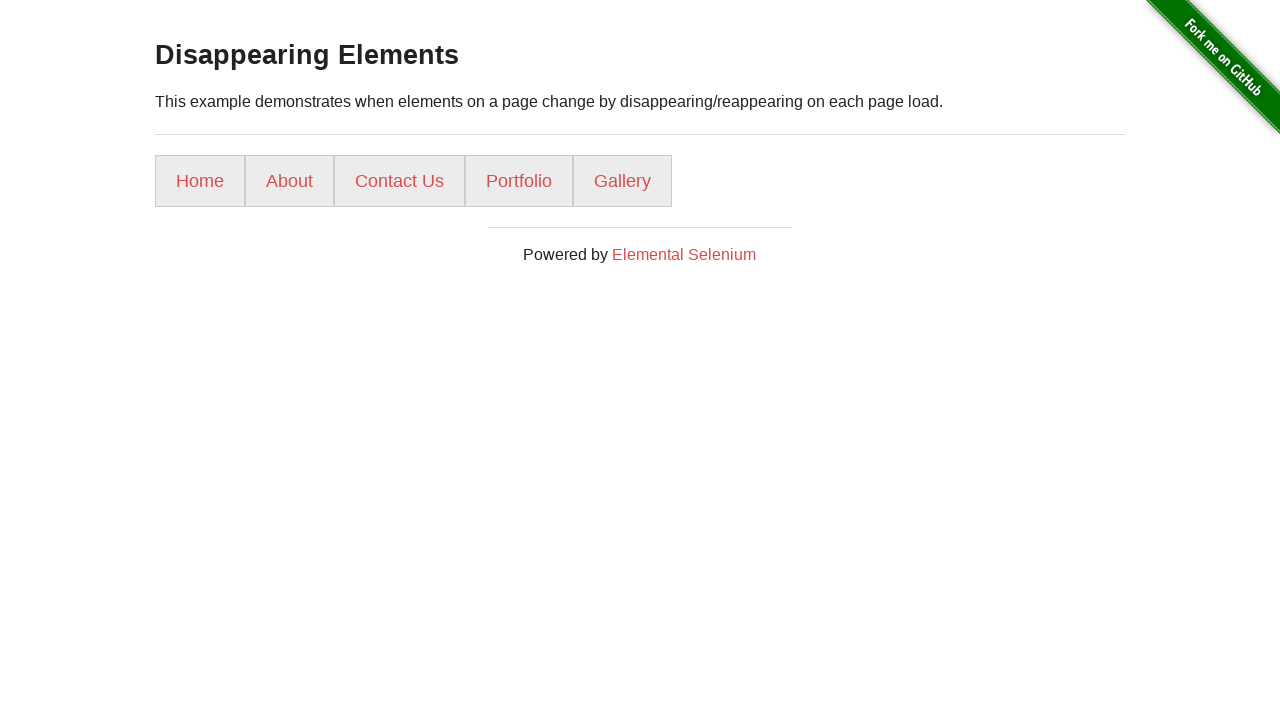

Reloaded the page to check for random Gallery link appearance
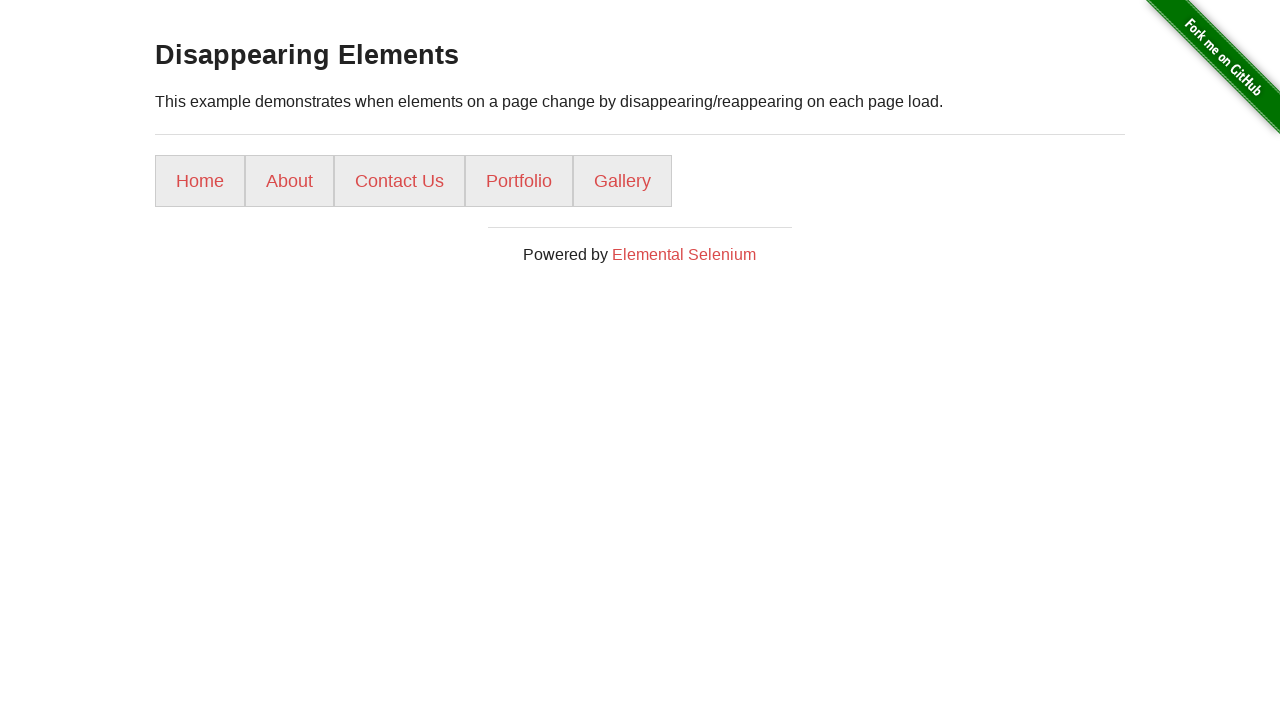

Located Gallery link element
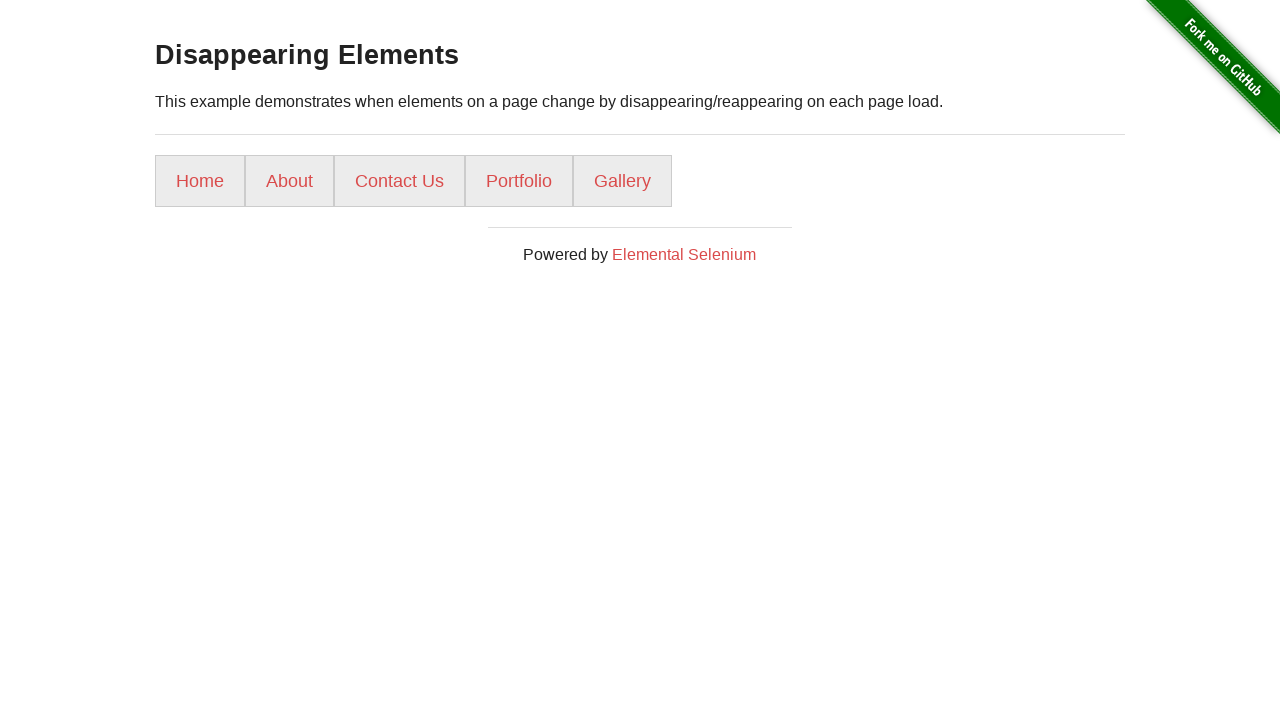

Gallery link is visible (count: 2)
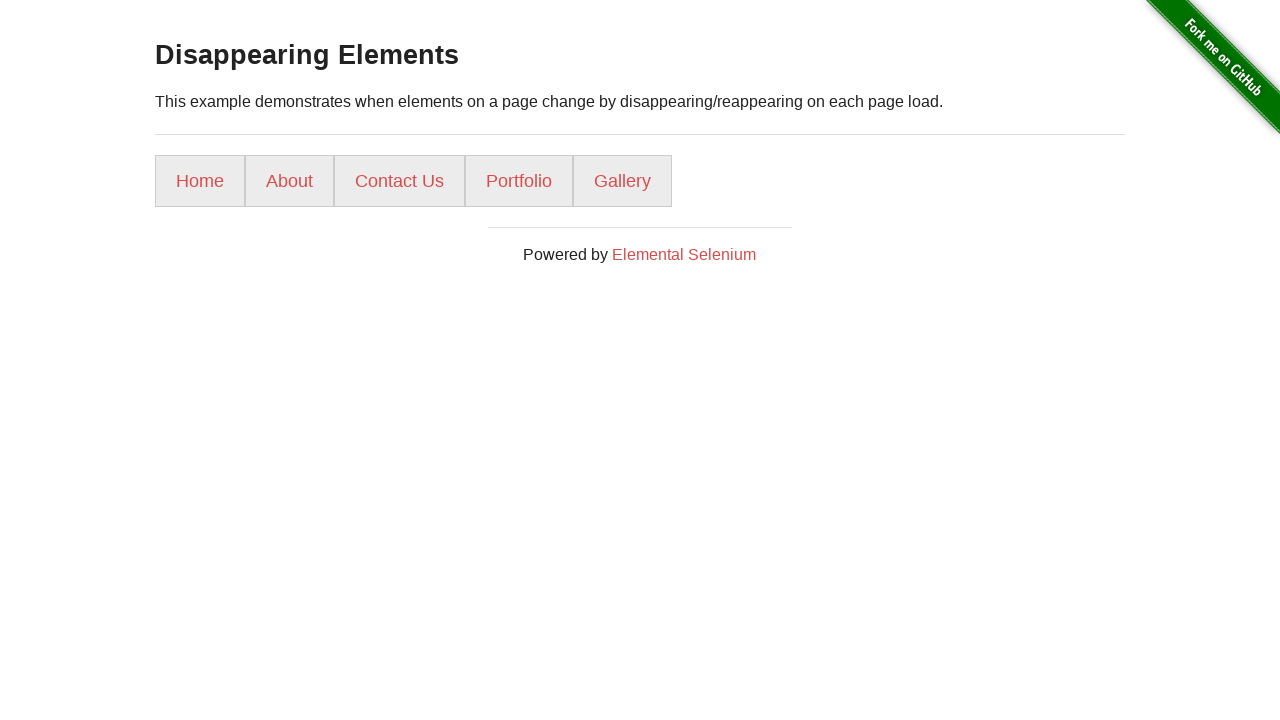

Reloaded the page to check for random Gallery link appearance
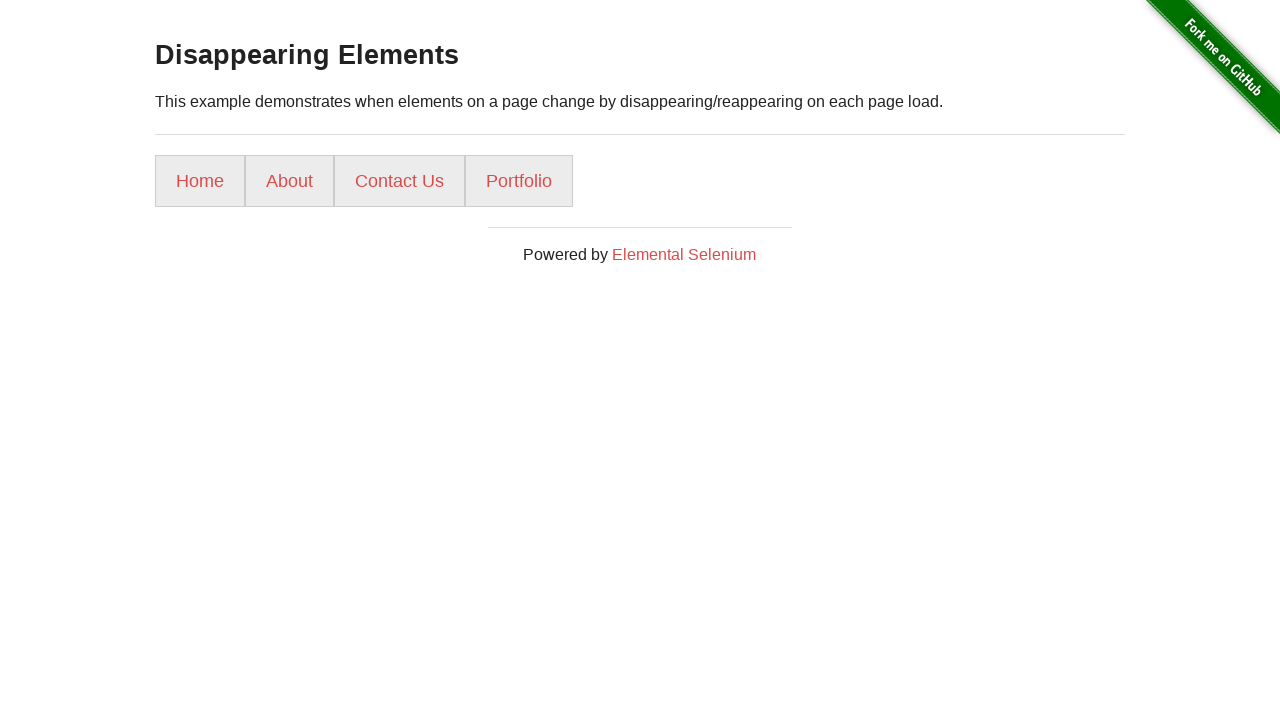

Located Gallery link element
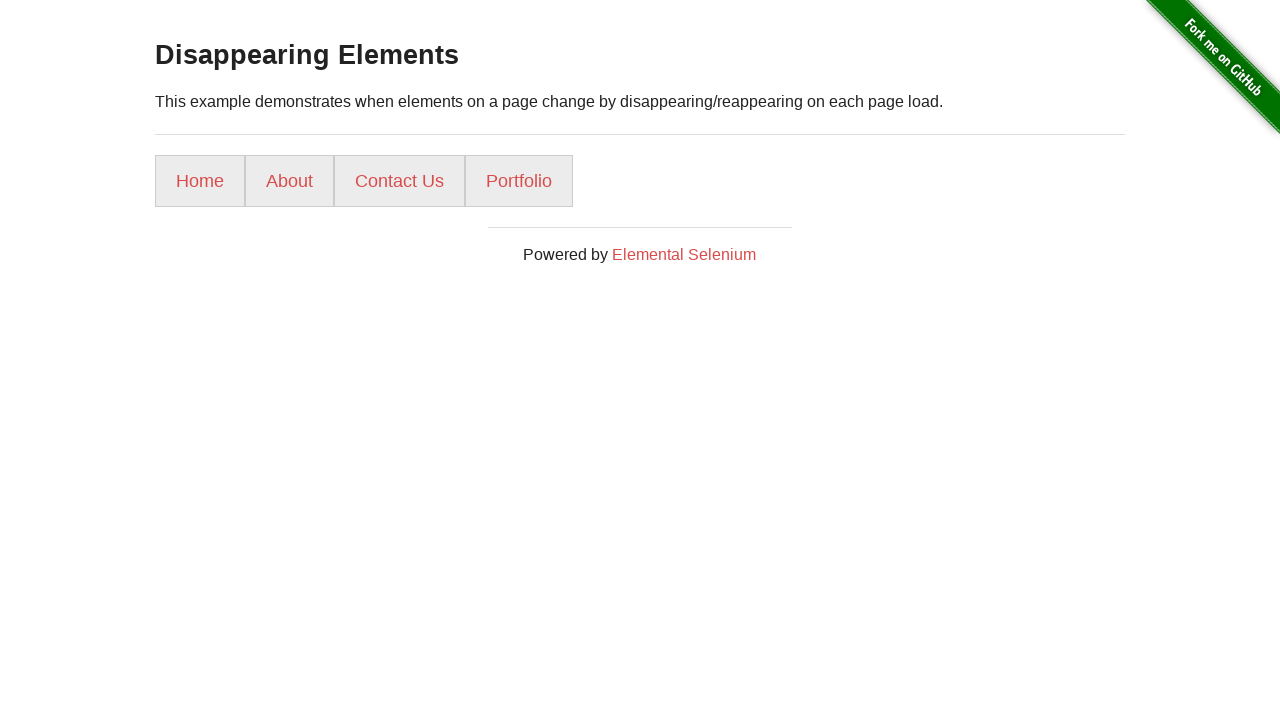

Gallery link is not visible on this refresh
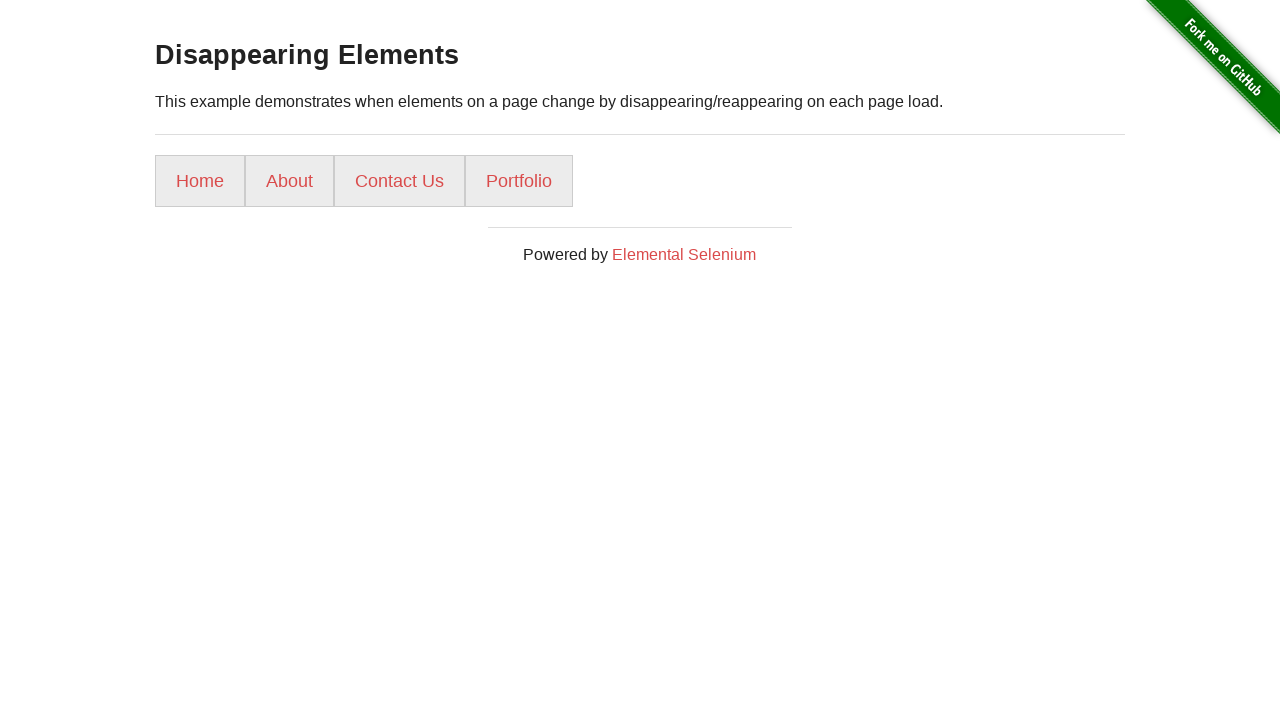

Reloaded the page to check for random Gallery link appearance
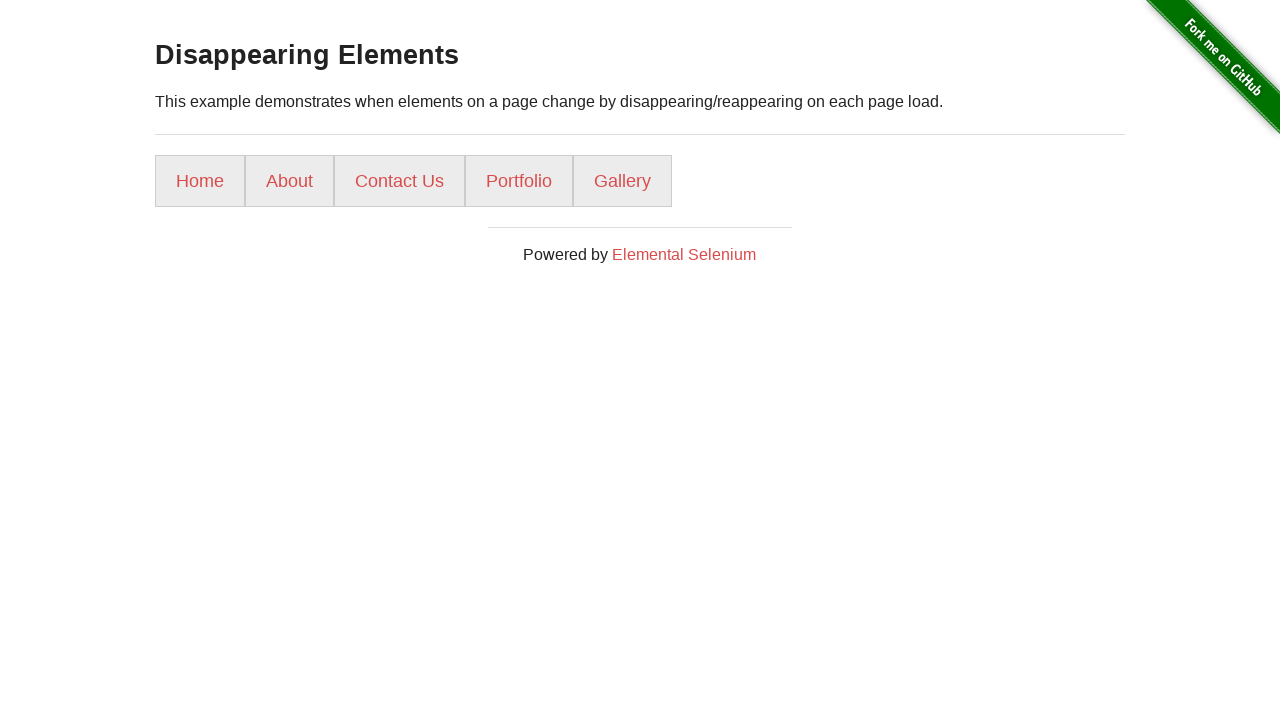

Located Gallery link element
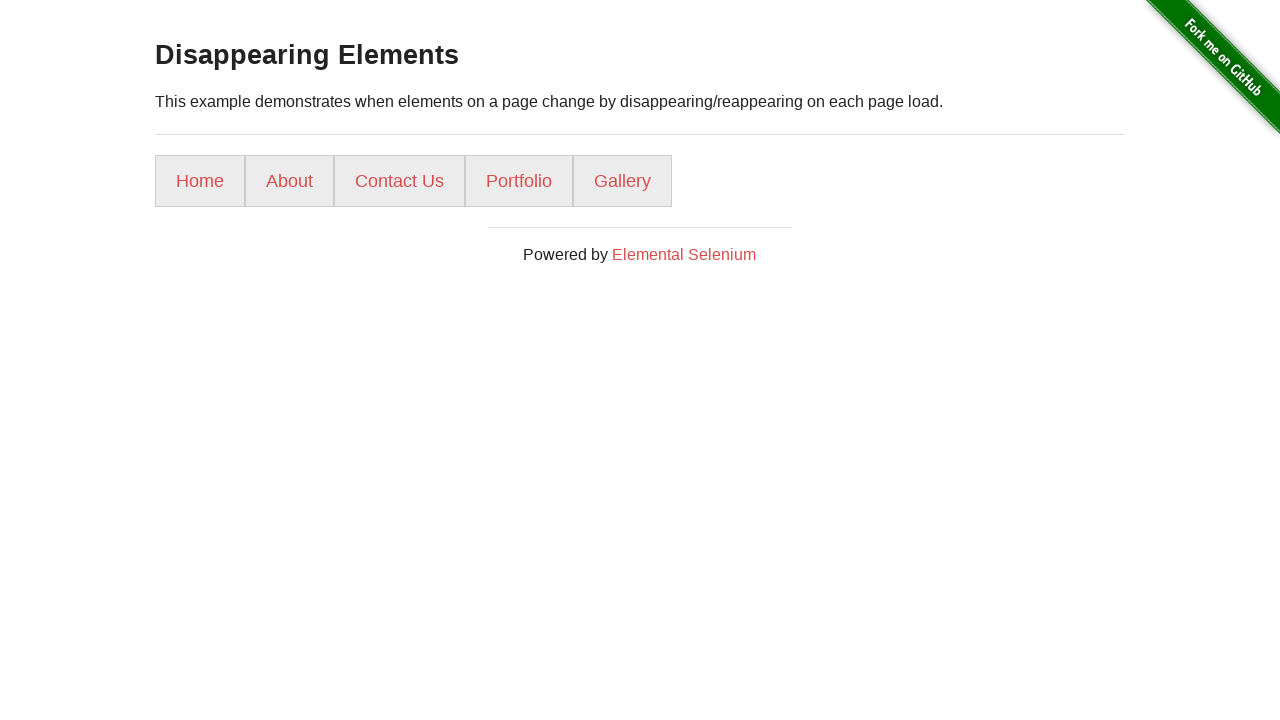

Gallery link is visible (count: 3)
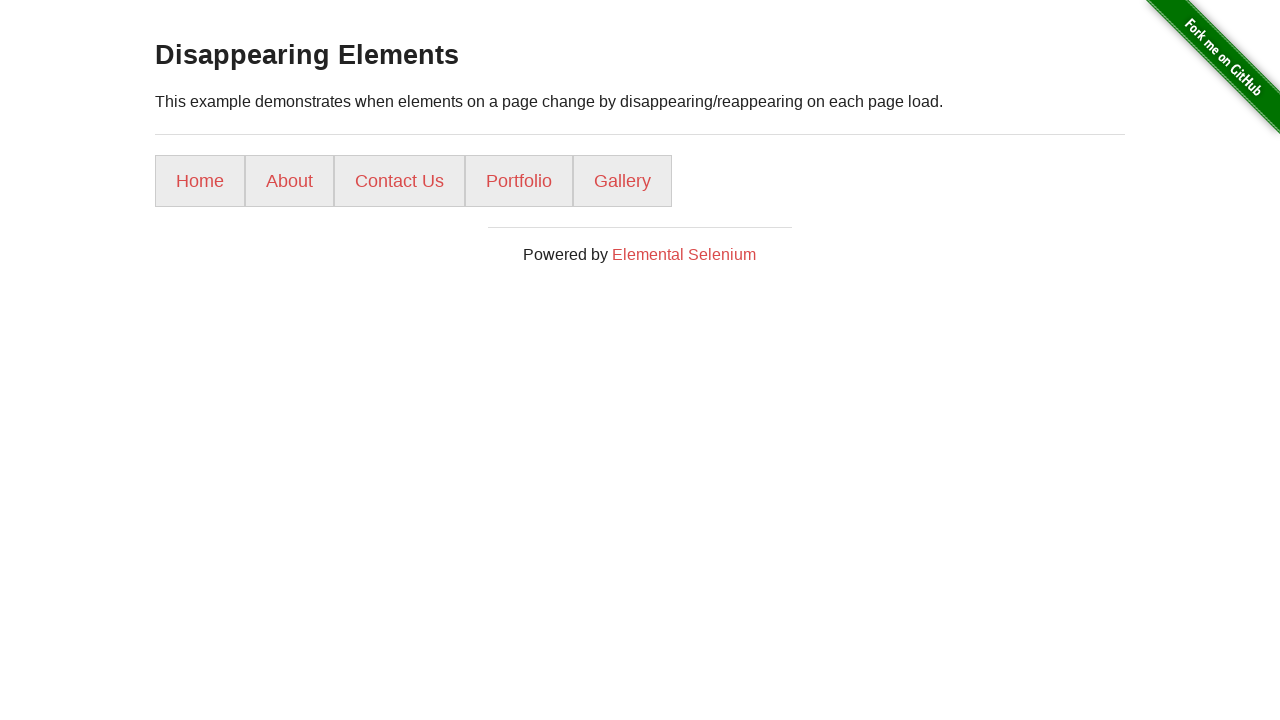

Reloaded the page to check for random Gallery link appearance
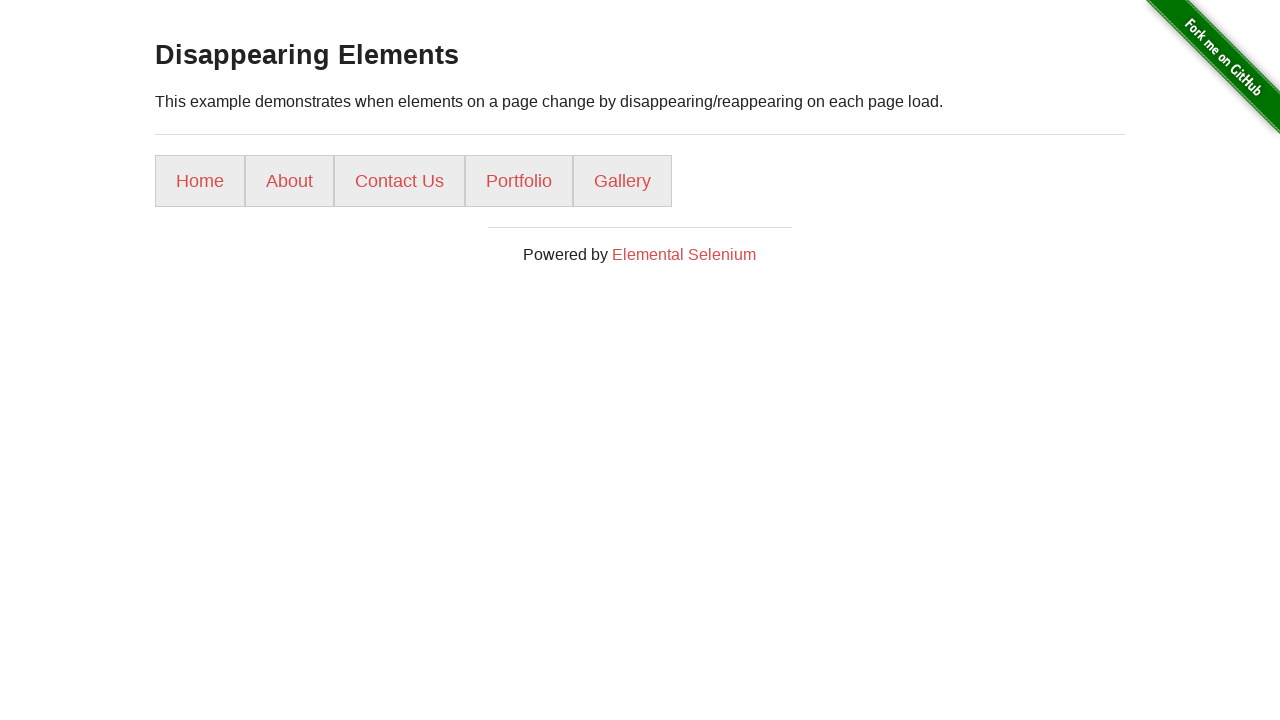

Located Gallery link element
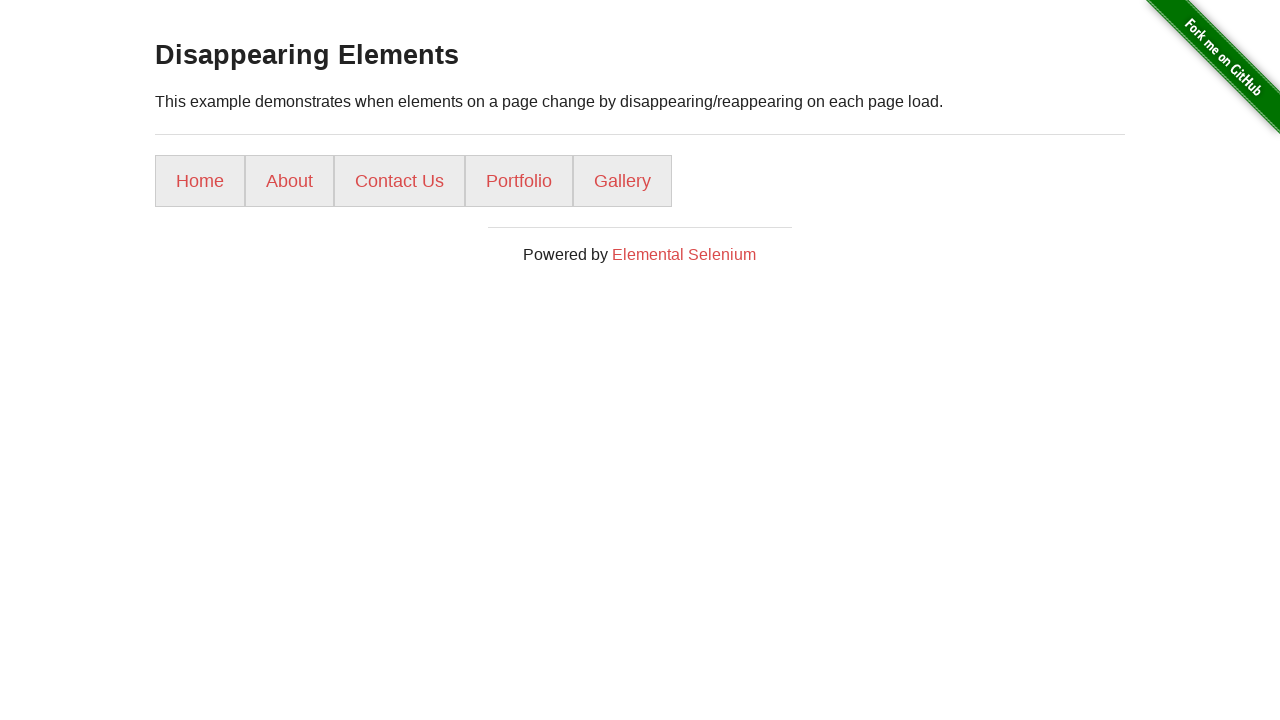

Gallery link is visible (count: 4)
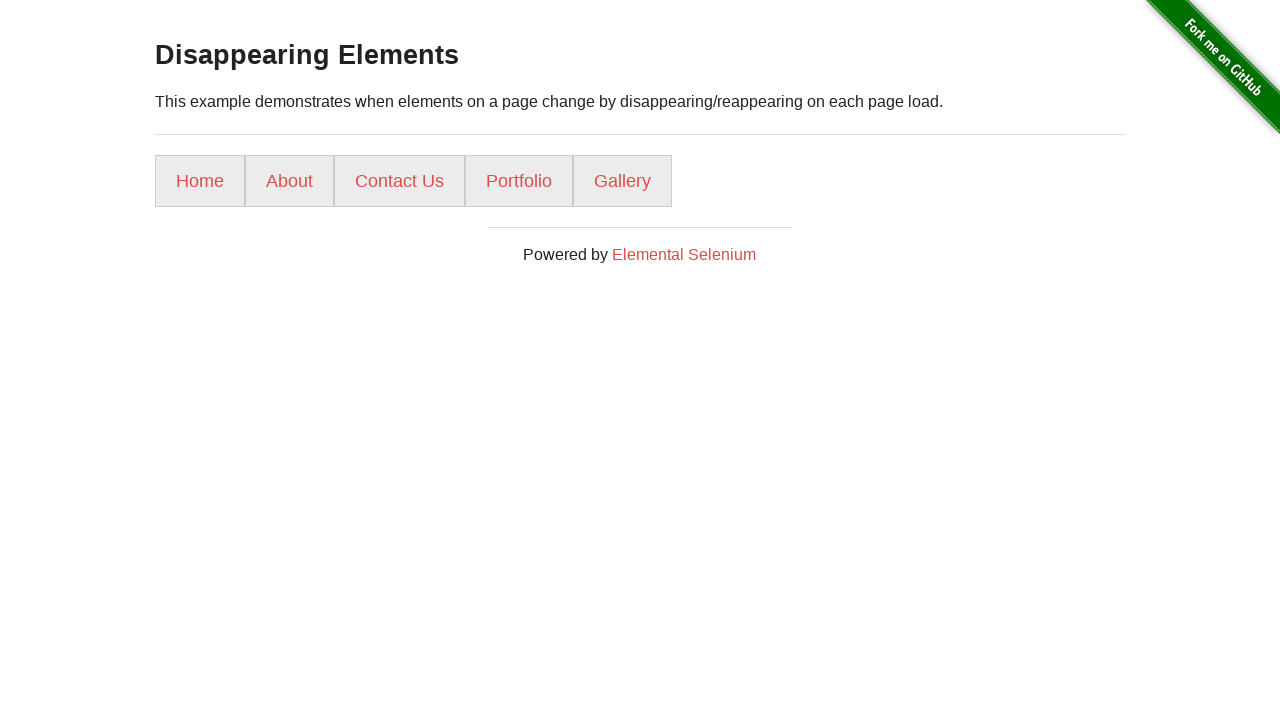

Reloaded the page to check for random Gallery link appearance
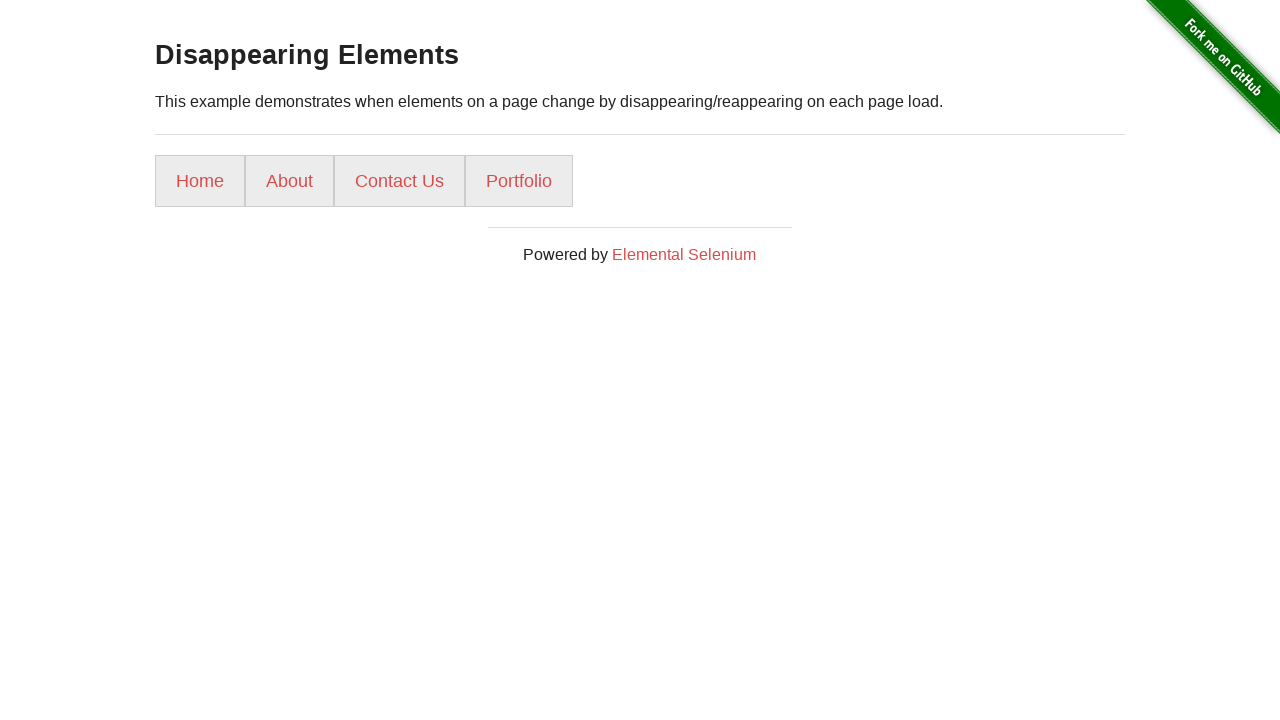

Located Gallery link element
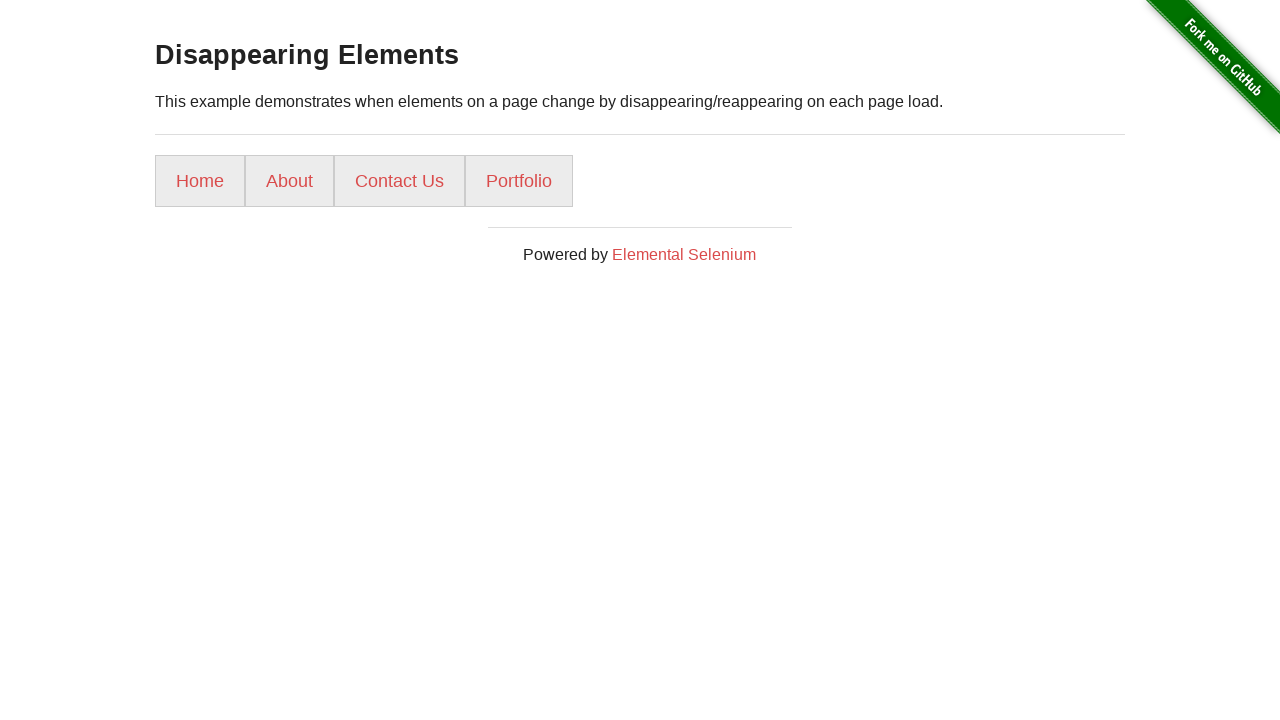

Gallery link is not visible on this refresh
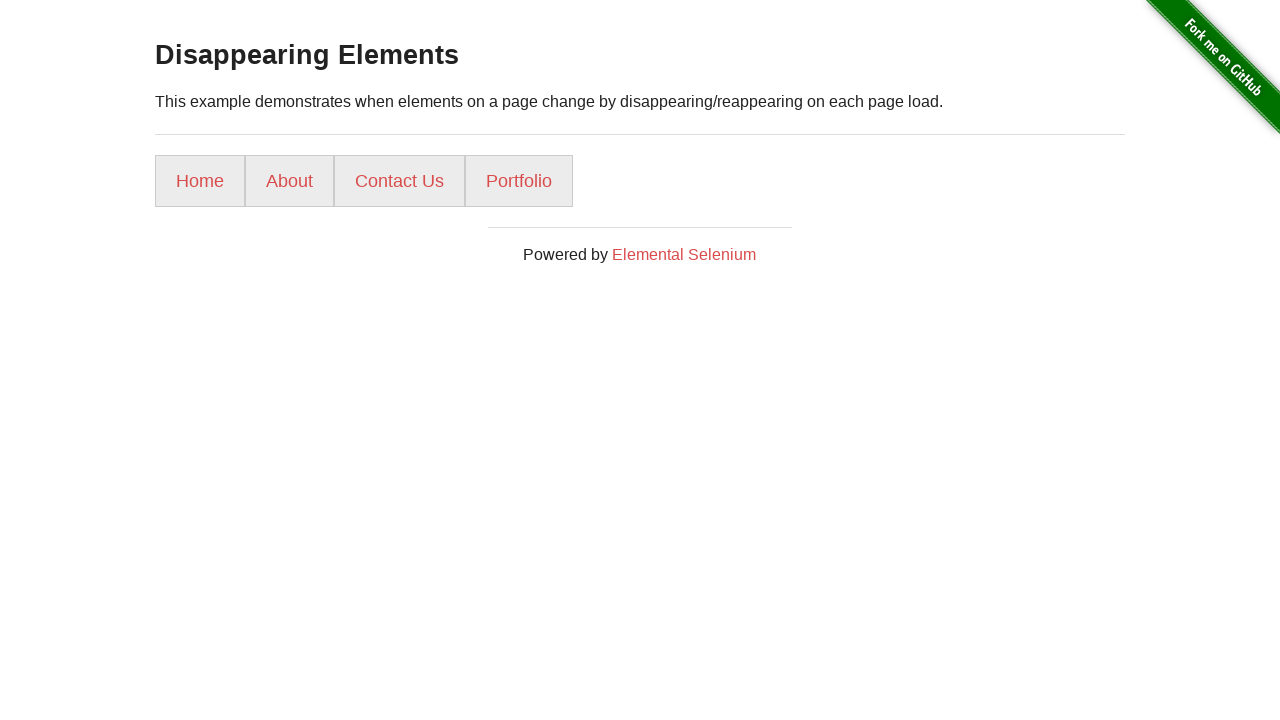

Reloaded the page to check for random Gallery link appearance
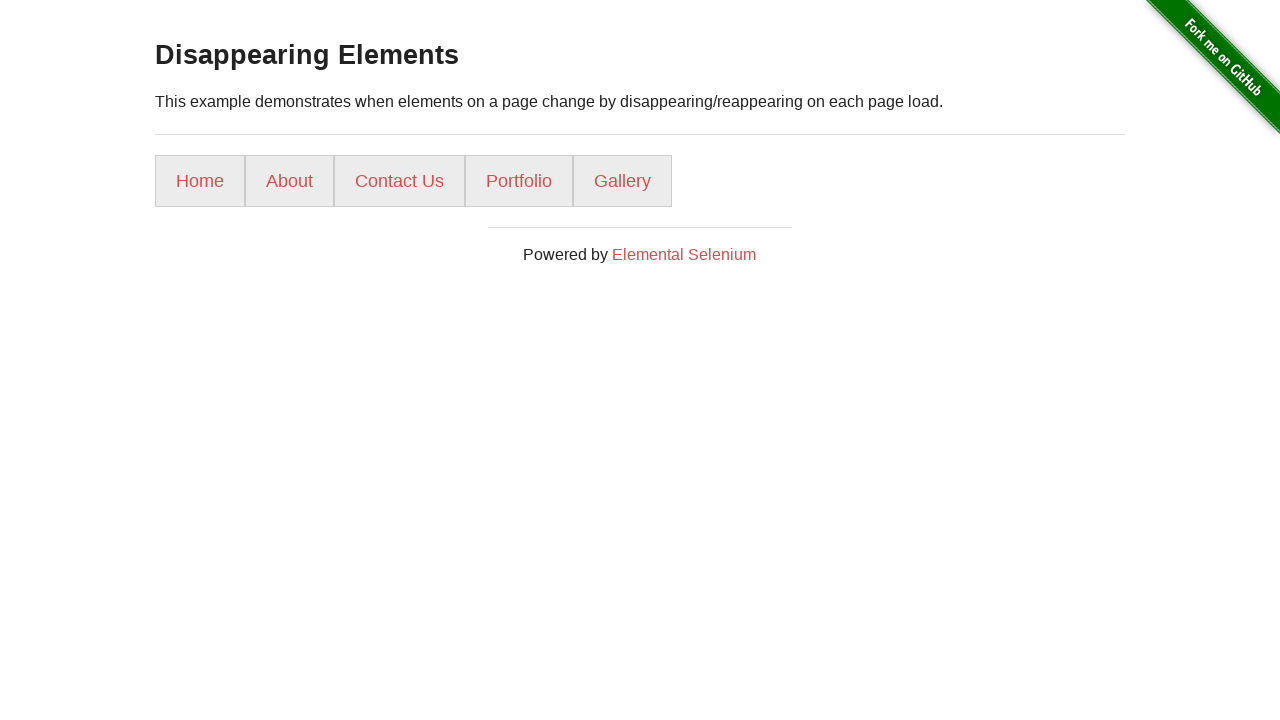

Located Gallery link element
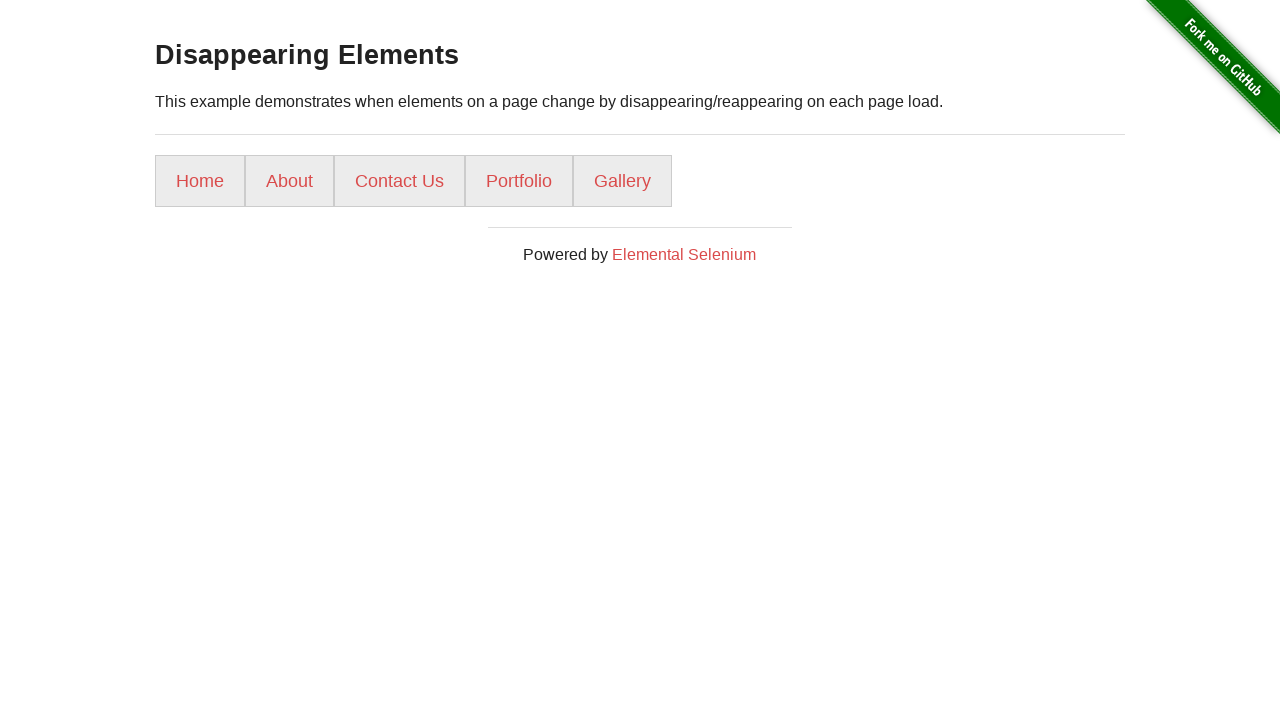

Gallery link is visible (count: 5)
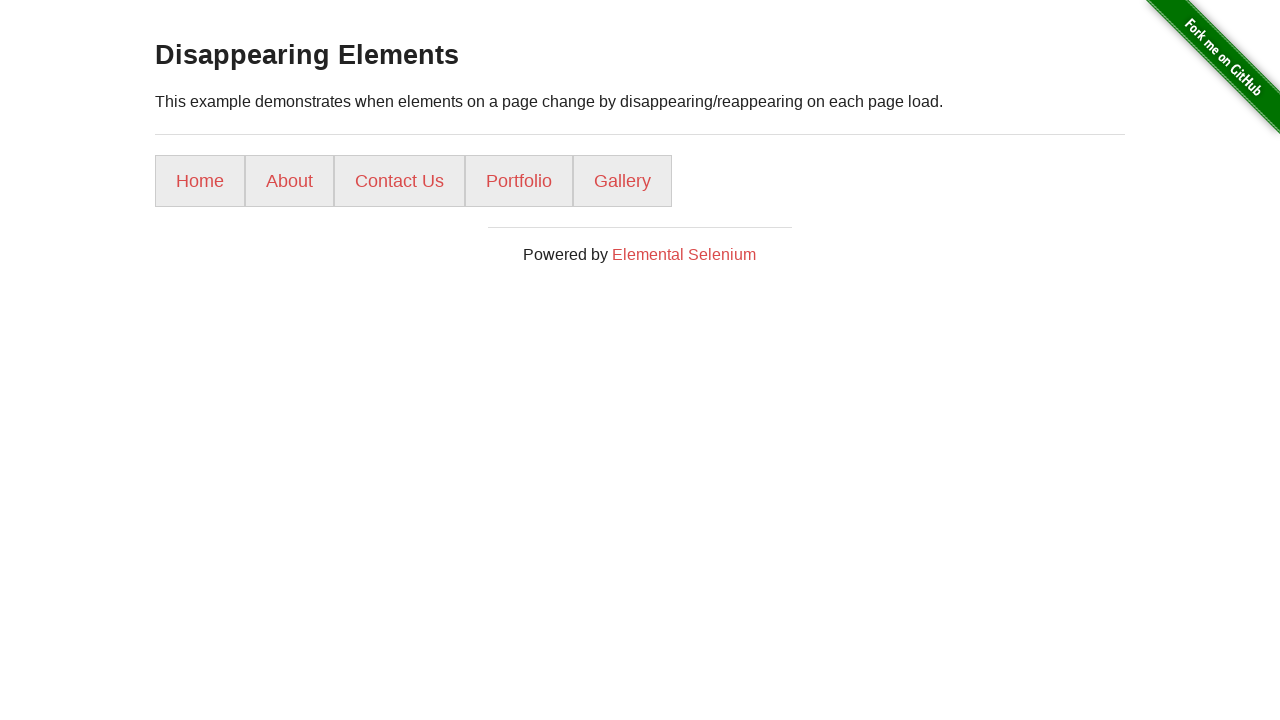

Reloaded the page to check for random Gallery link appearance
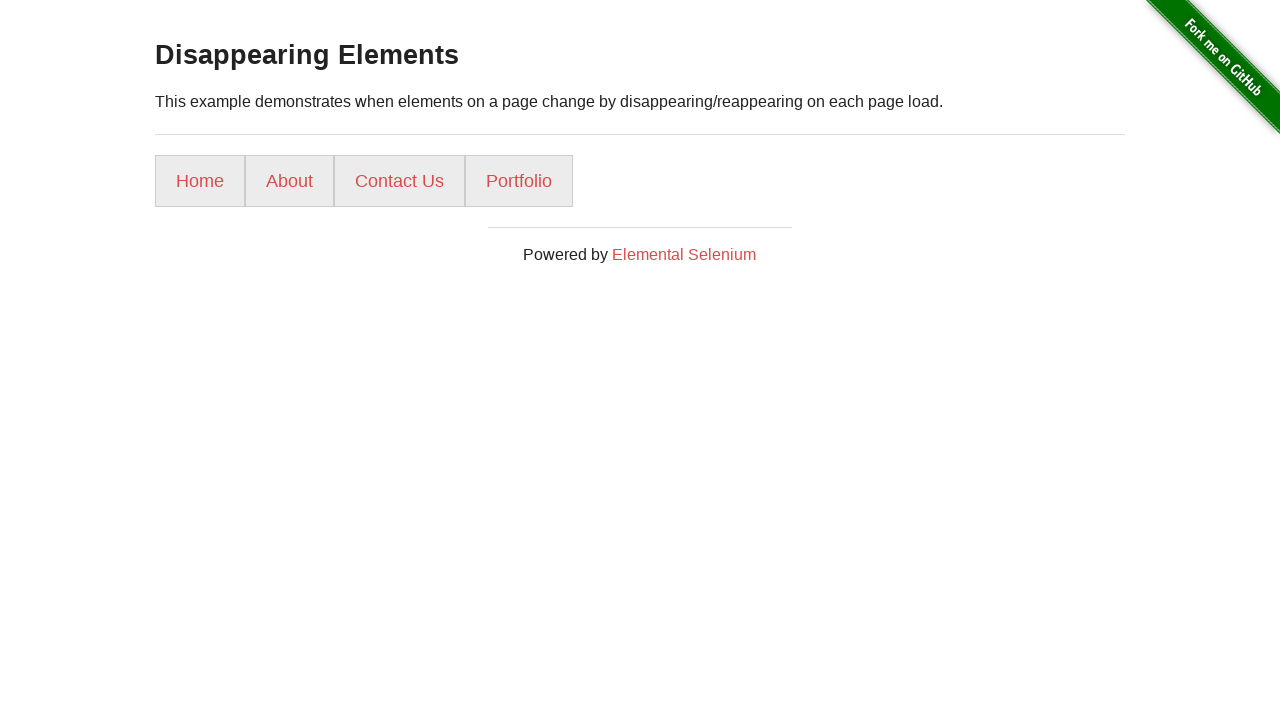

Located Gallery link element
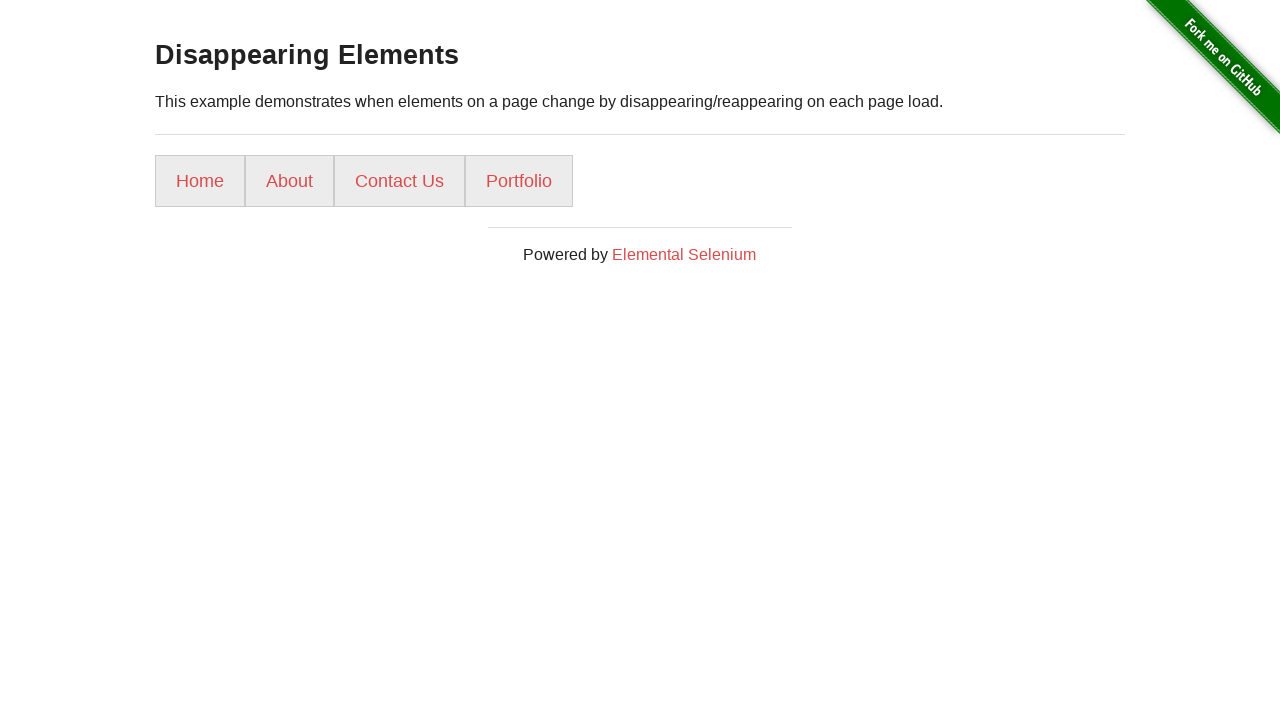

Gallery link is not visible on this refresh
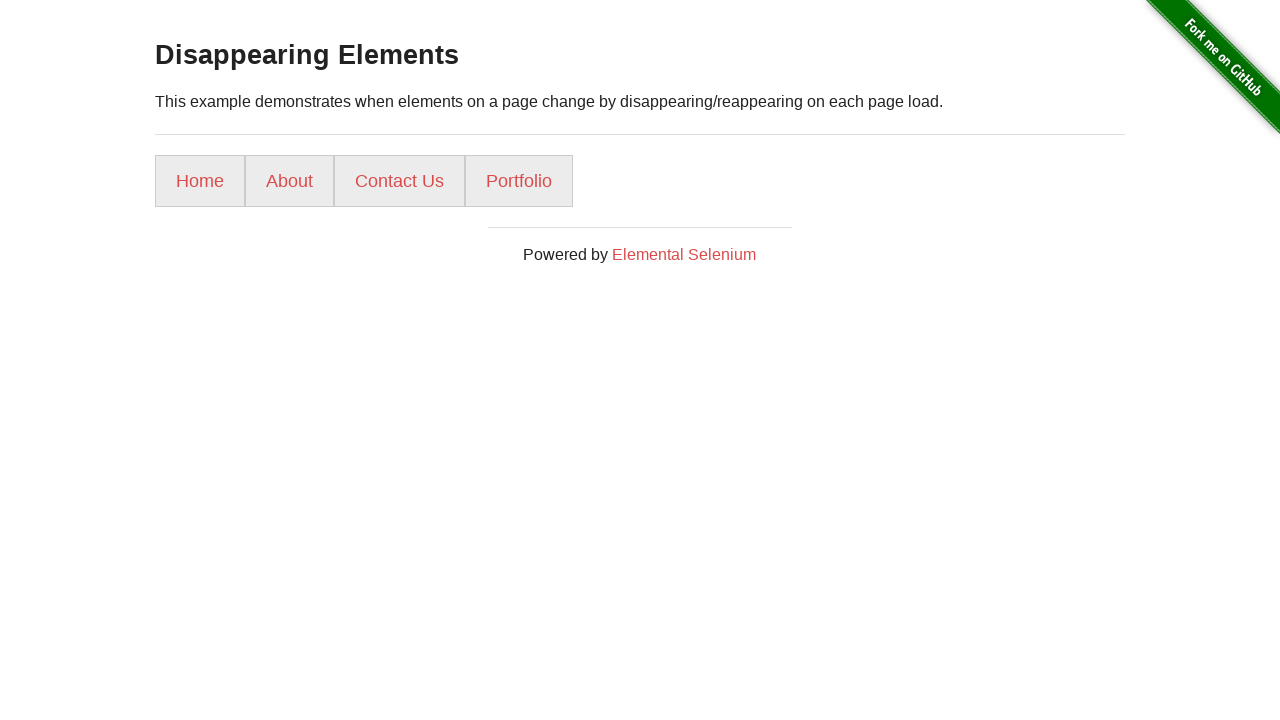

Reloaded the page to check for random Gallery link appearance
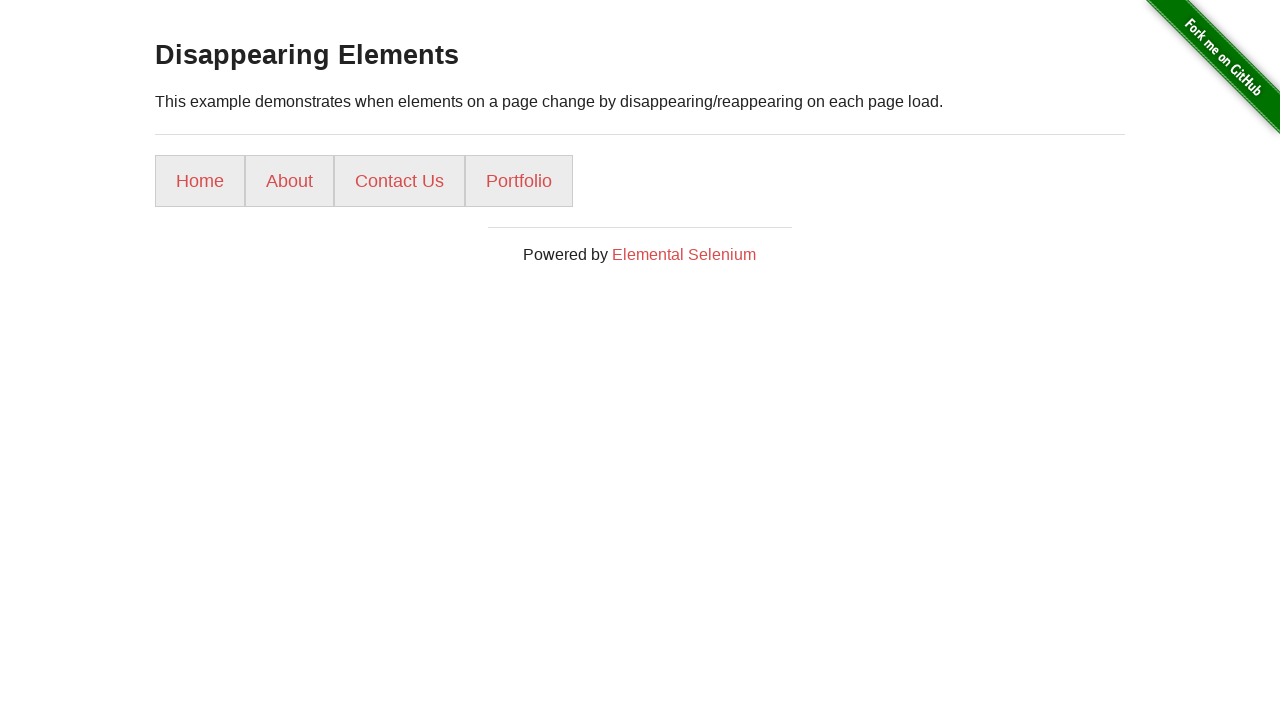

Located Gallery link element
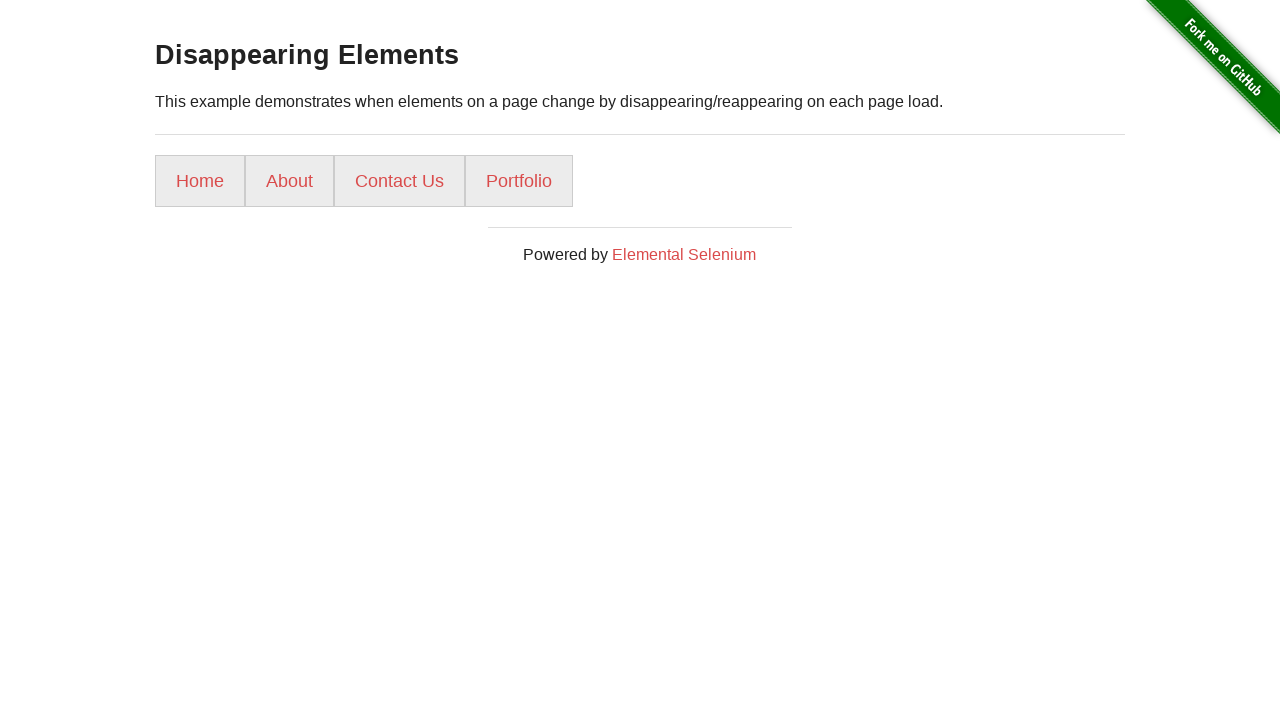

Gallery link is not visible on this refresh
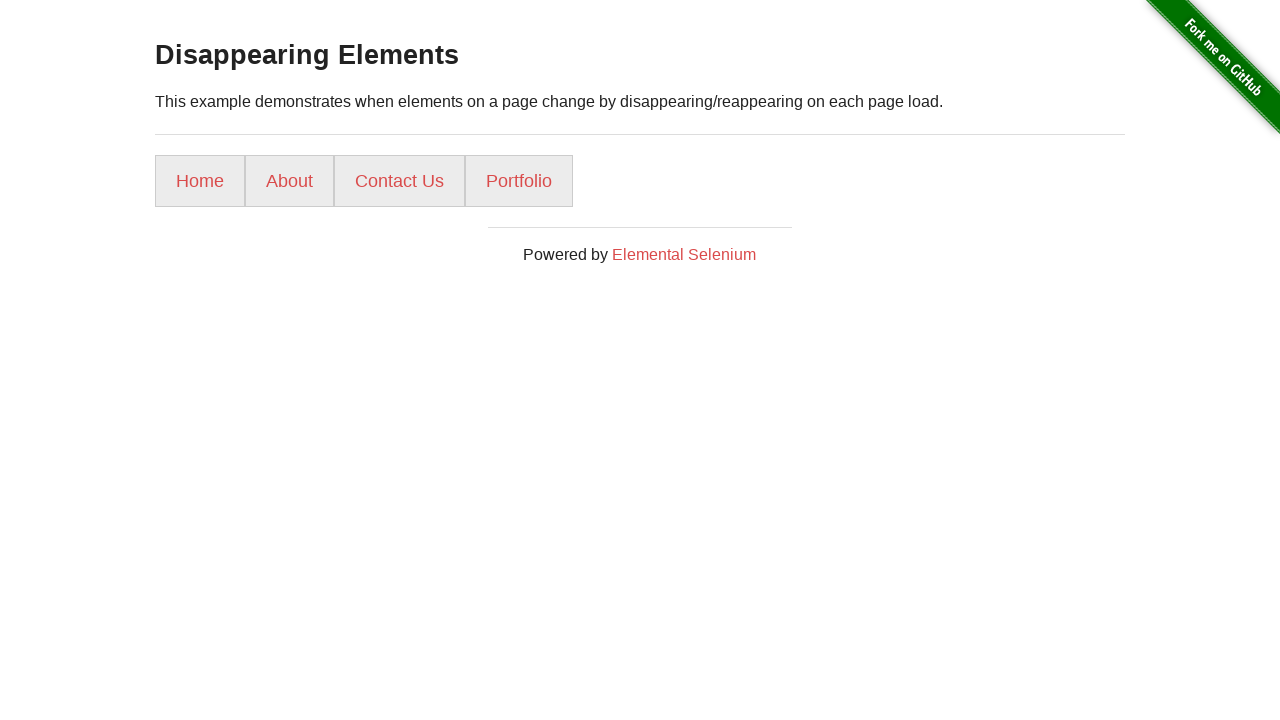

Verified Gallery link appeared at least once (appeared 5 times out of 10 refreshes)
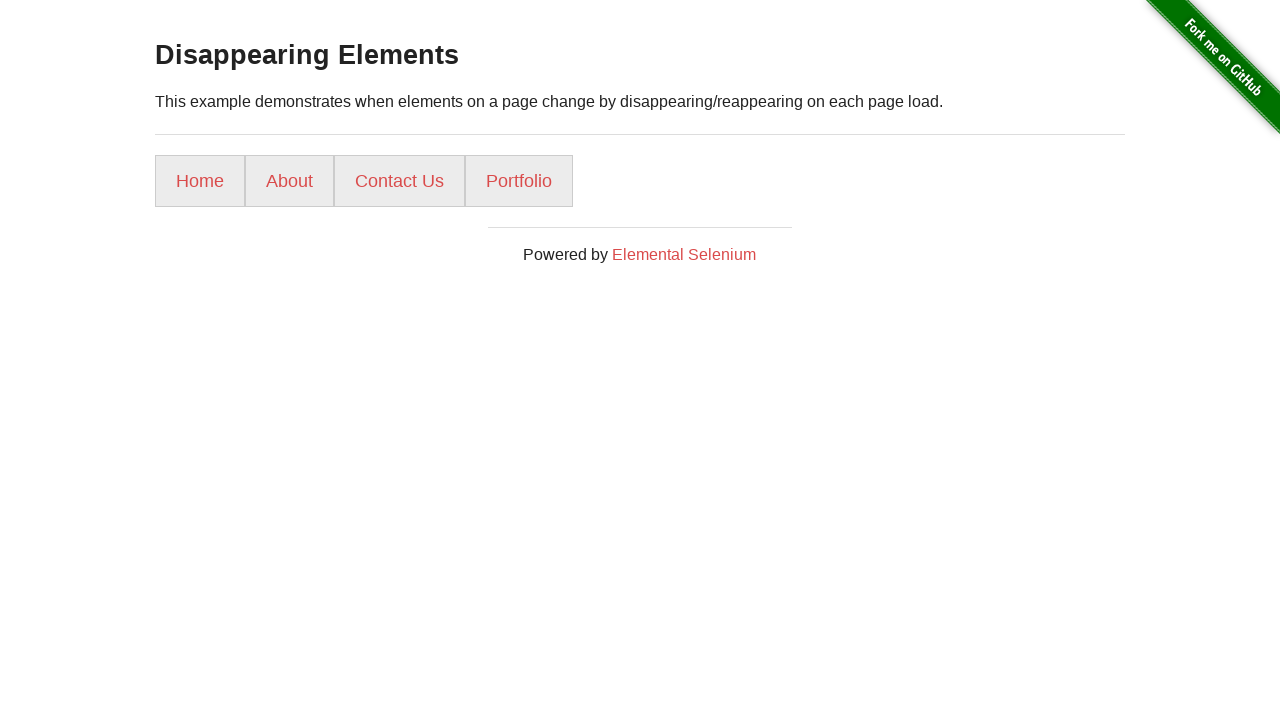

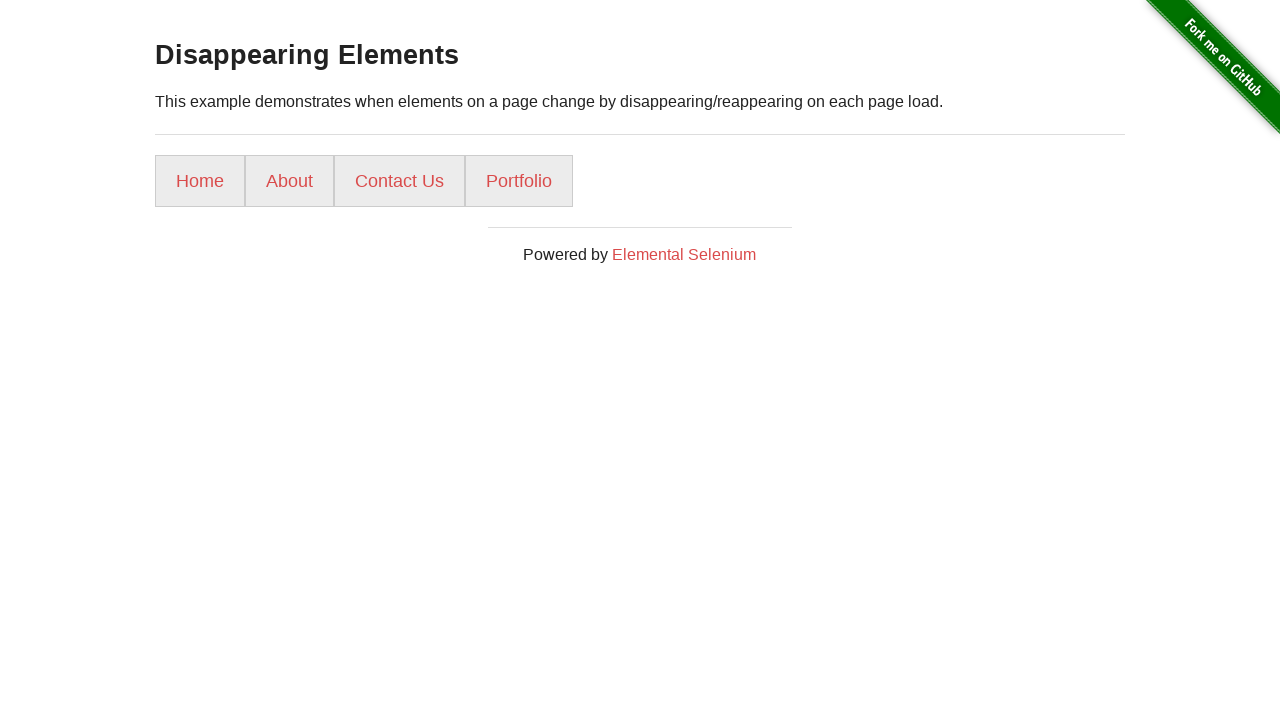